Clicks on the Host Meeting link

Starting URL: https://ijmeet.com/

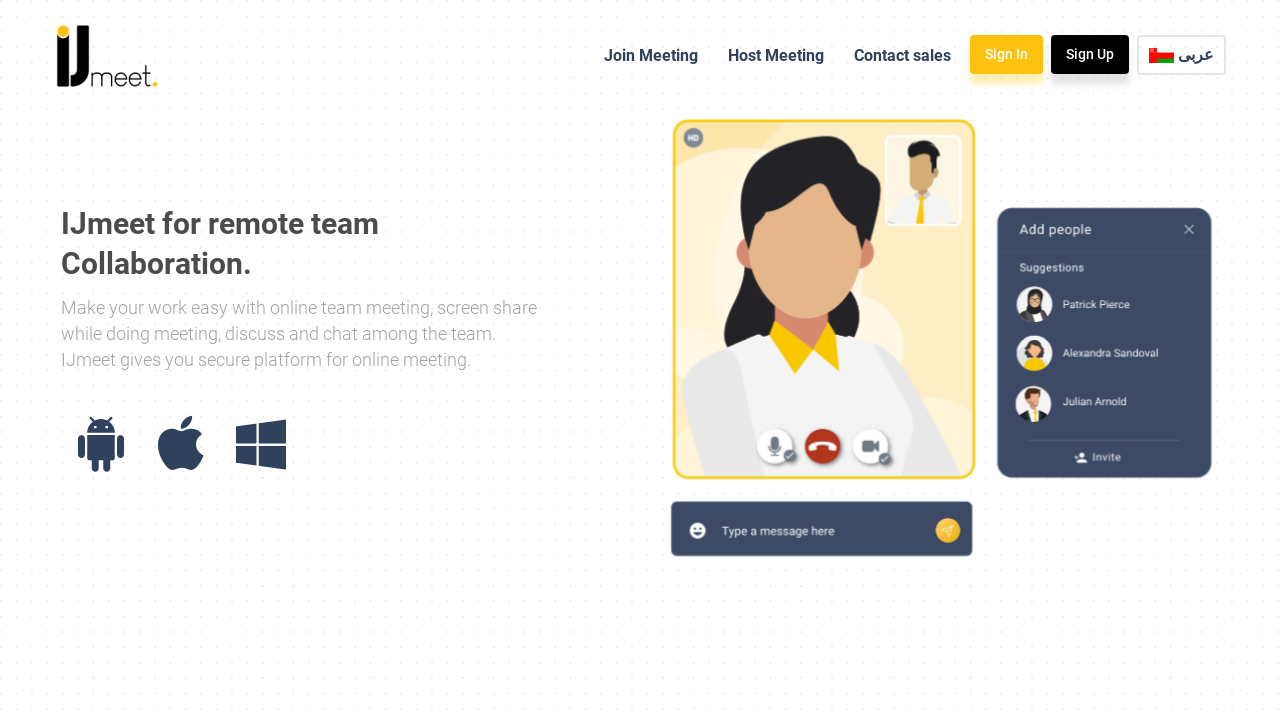

Clicked on the Host Meeting link at (776, 56) on text=Host Meeting
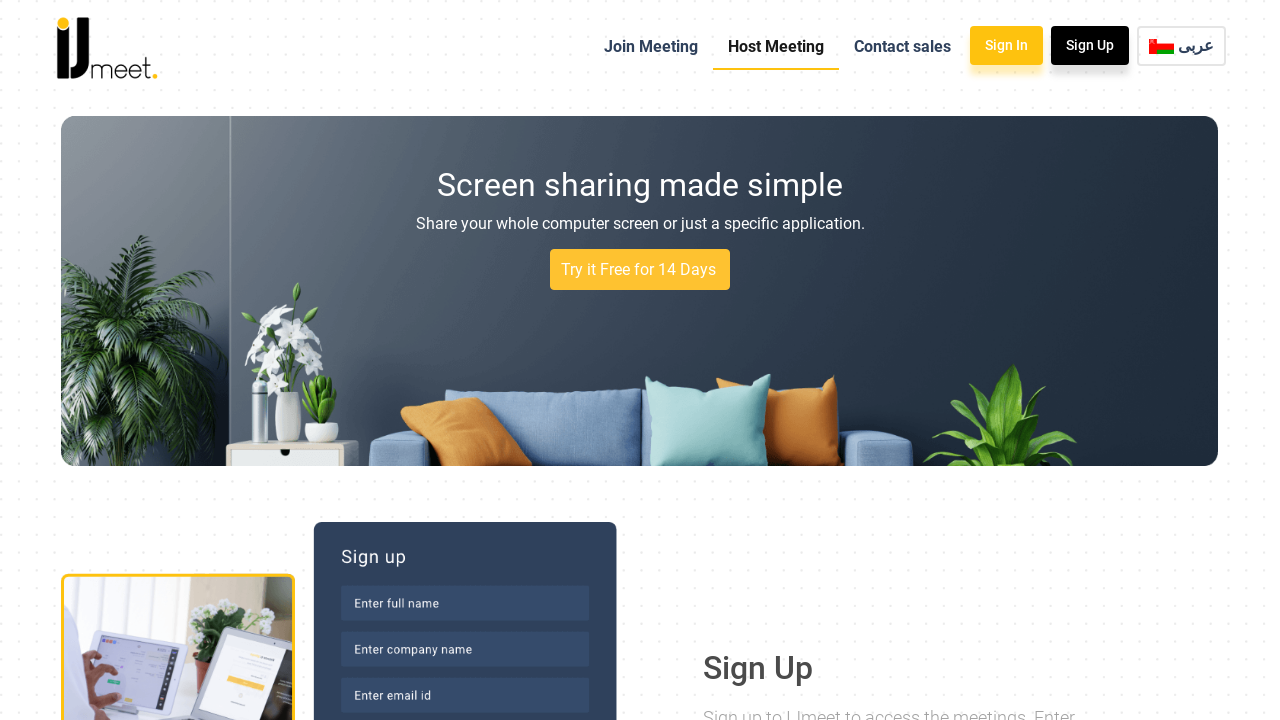

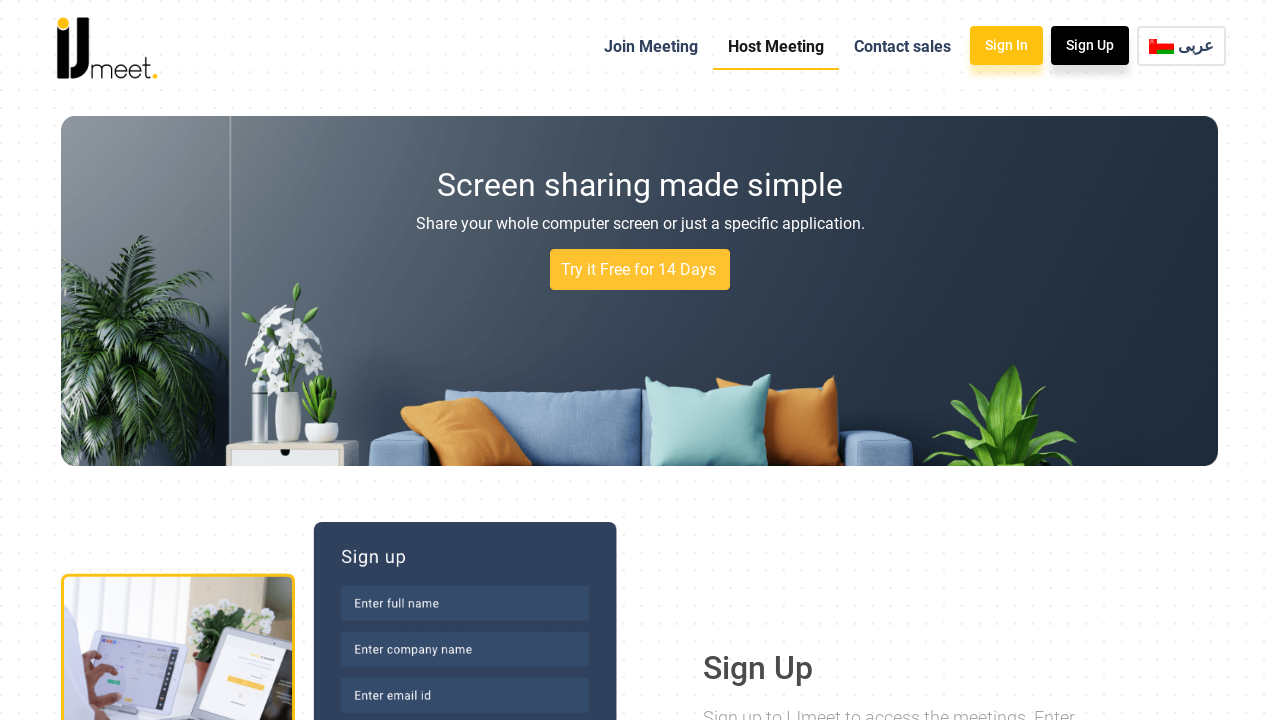